Tests registration form by filling name-related input fields and selecting department options that contain "Office" from a dropdown menu

Starting URL: https://practice.cydeo.com/

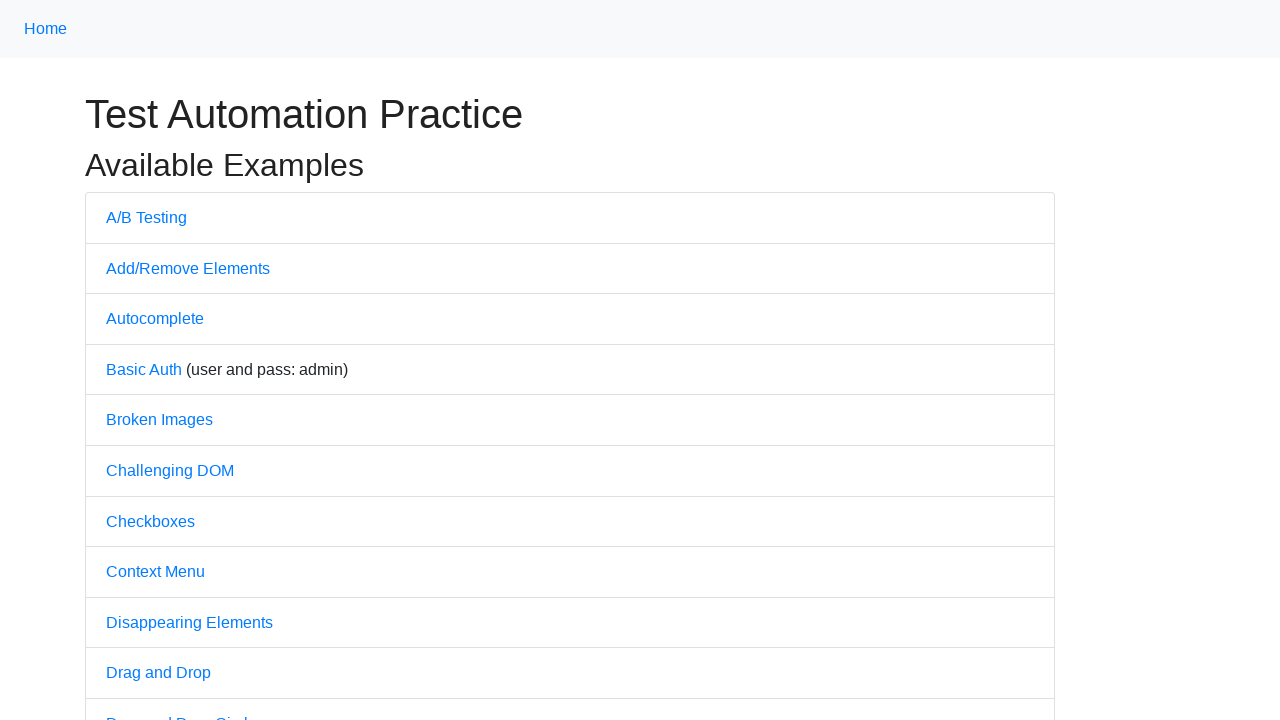

Clicked on Registration Form link at (170, 360) on text=Registration Form
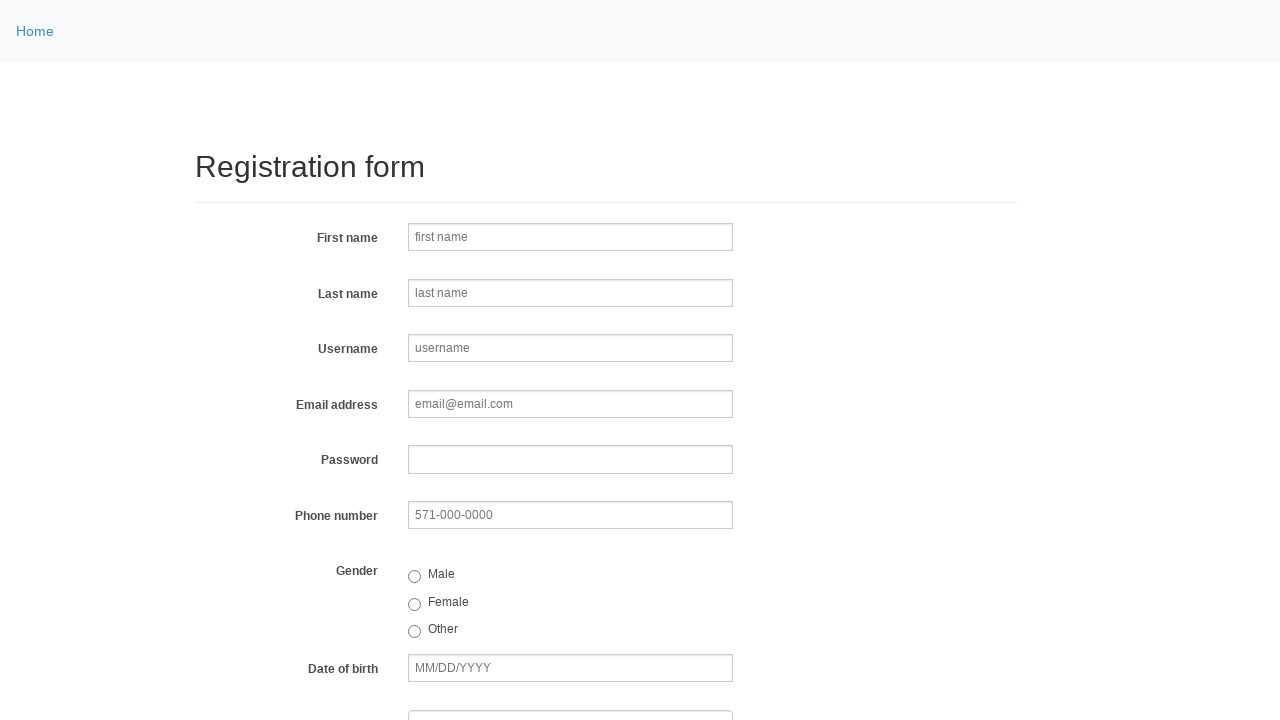

Form loaded with input elements visible
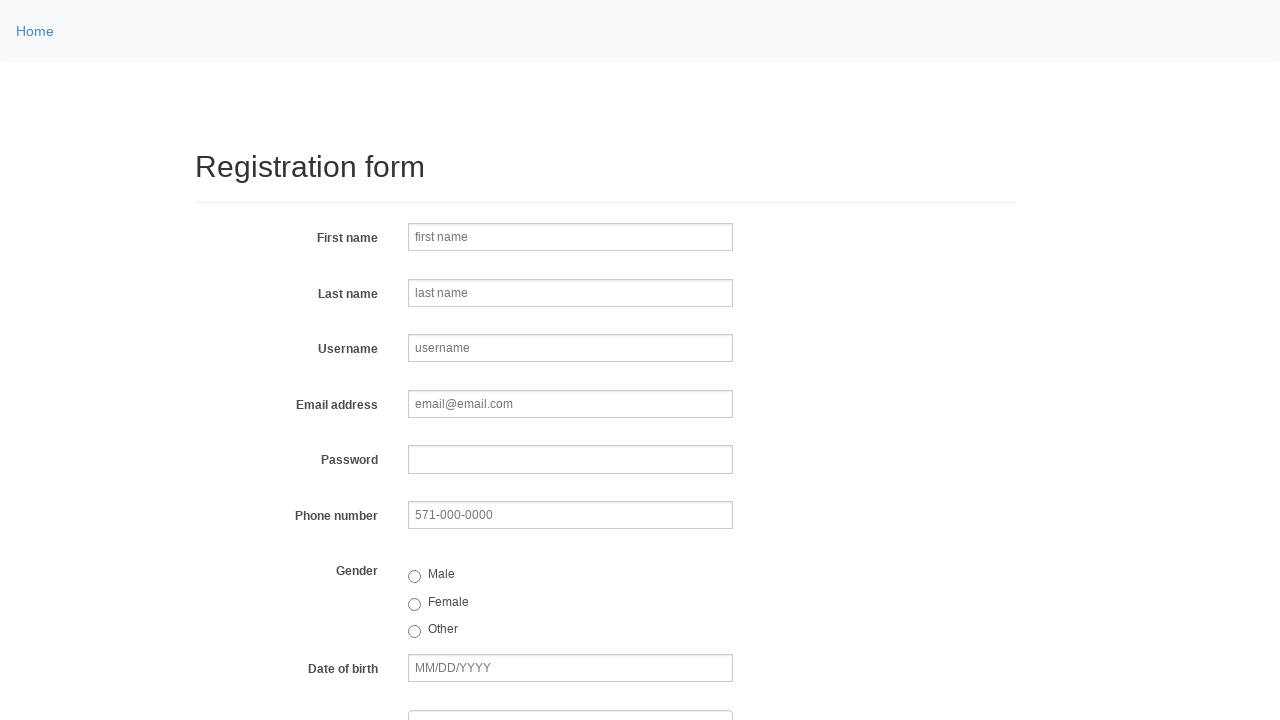

Filled name input field 'firstname' with 'Test' on input >> nth=0
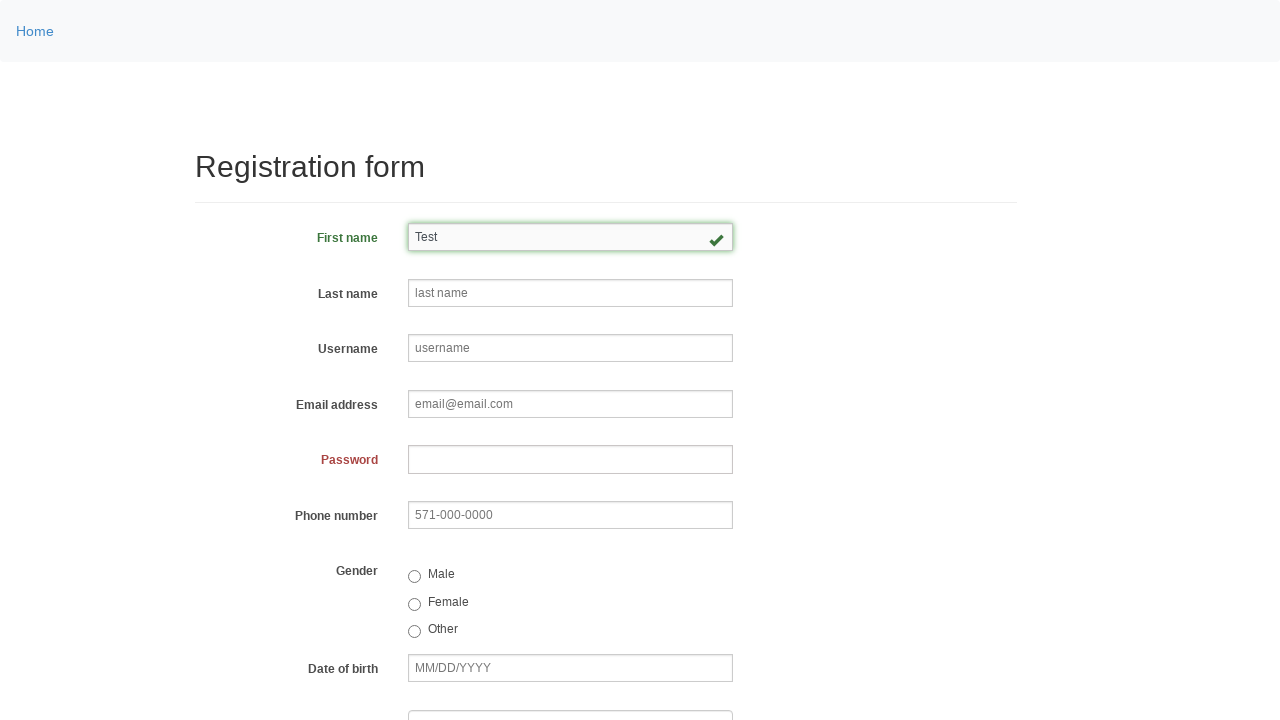

Filled name input field 'lastname' with 'Test' on input >> nth=1
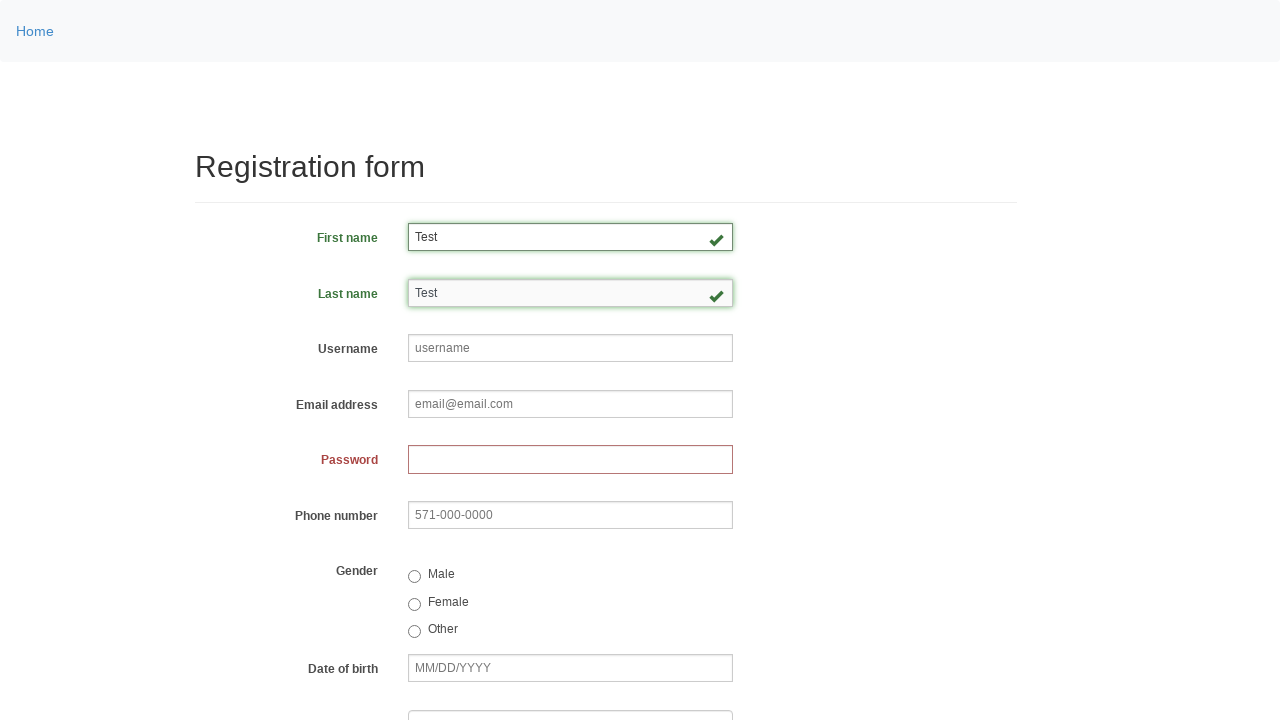

Filled name input field 'username' with 'Test' on input >> nth=2
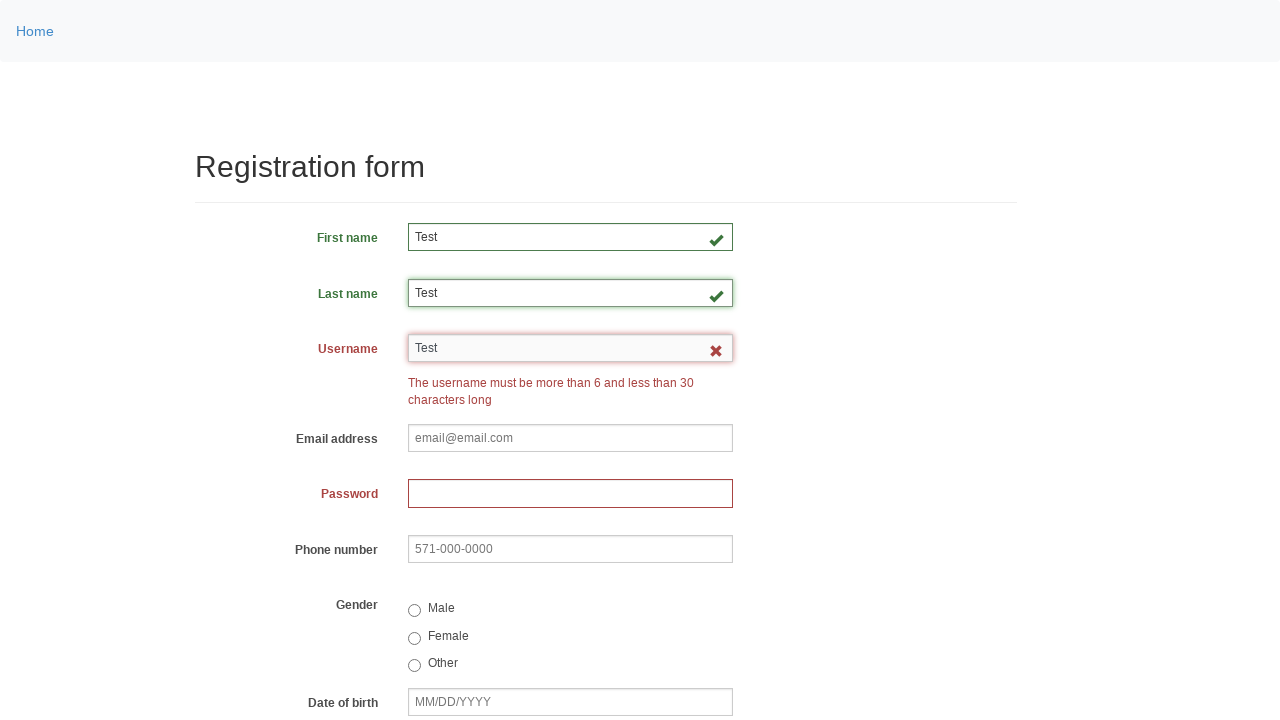

Selected department option containing 'Office': 'Select your Department/Office' on select[name='department']
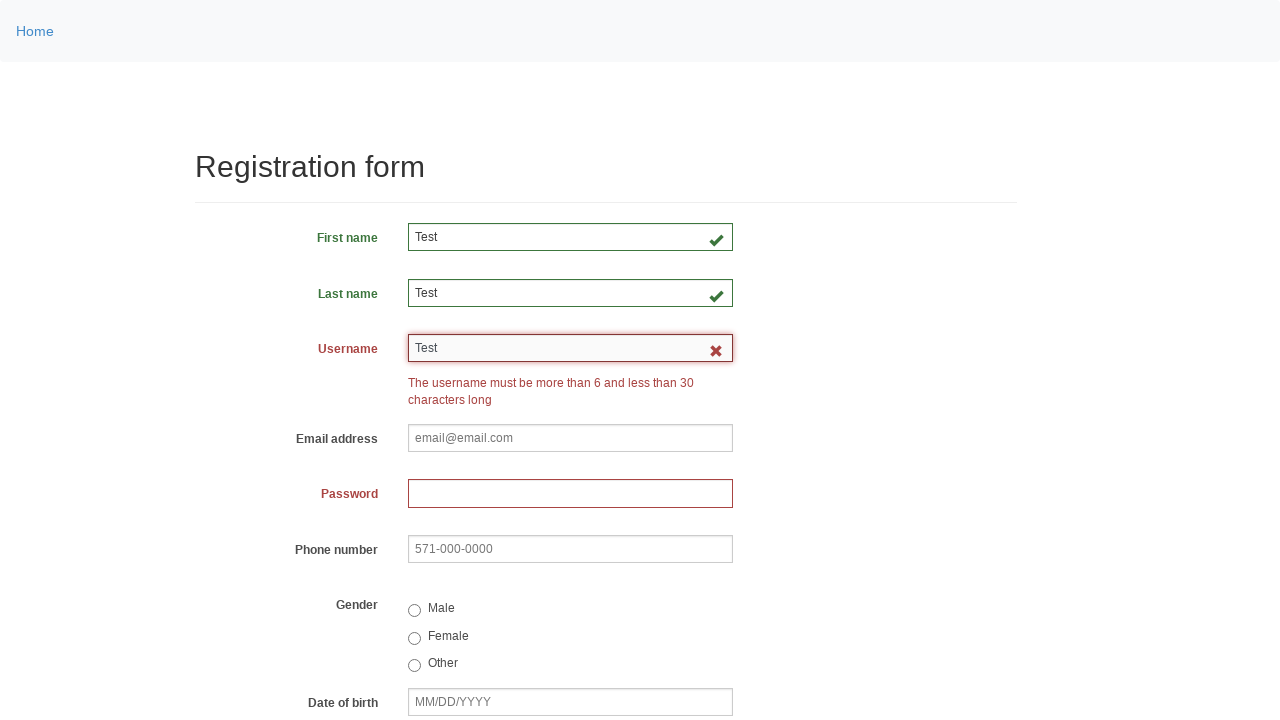

Waited 1234ms after selecting department option
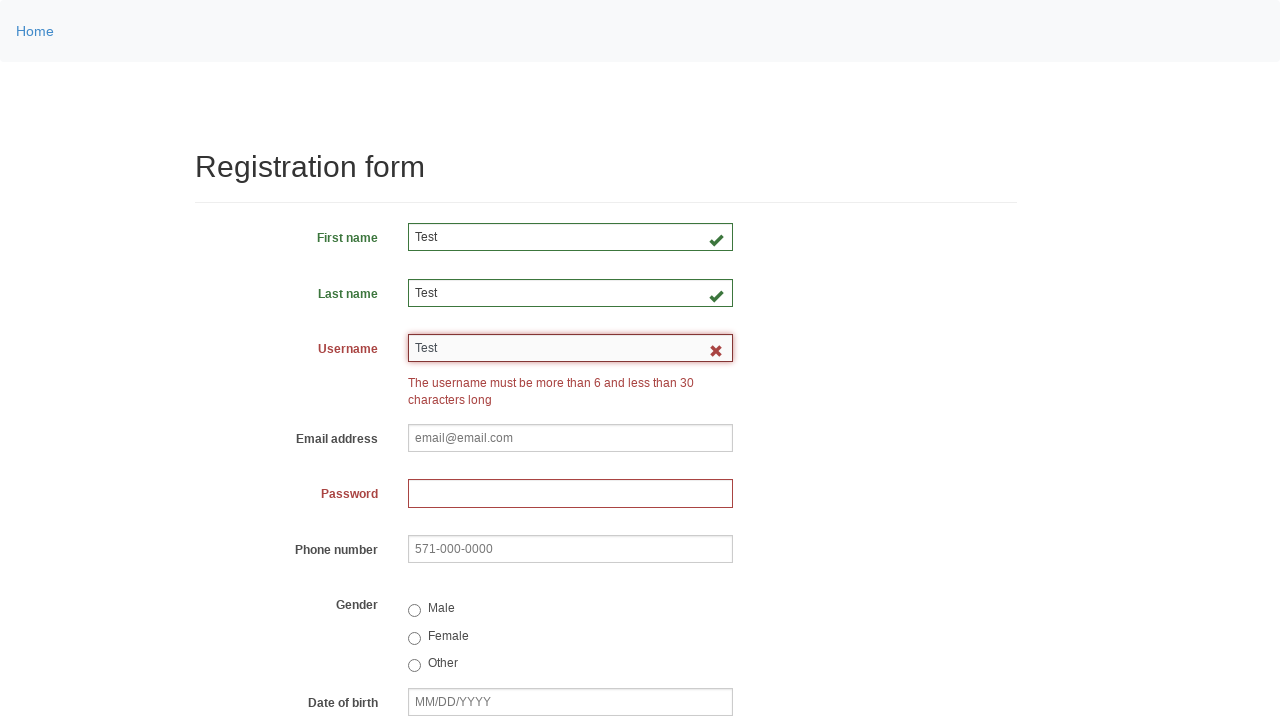

Selected department option containing 'Office': 'Accounting Office' on select[name='department']
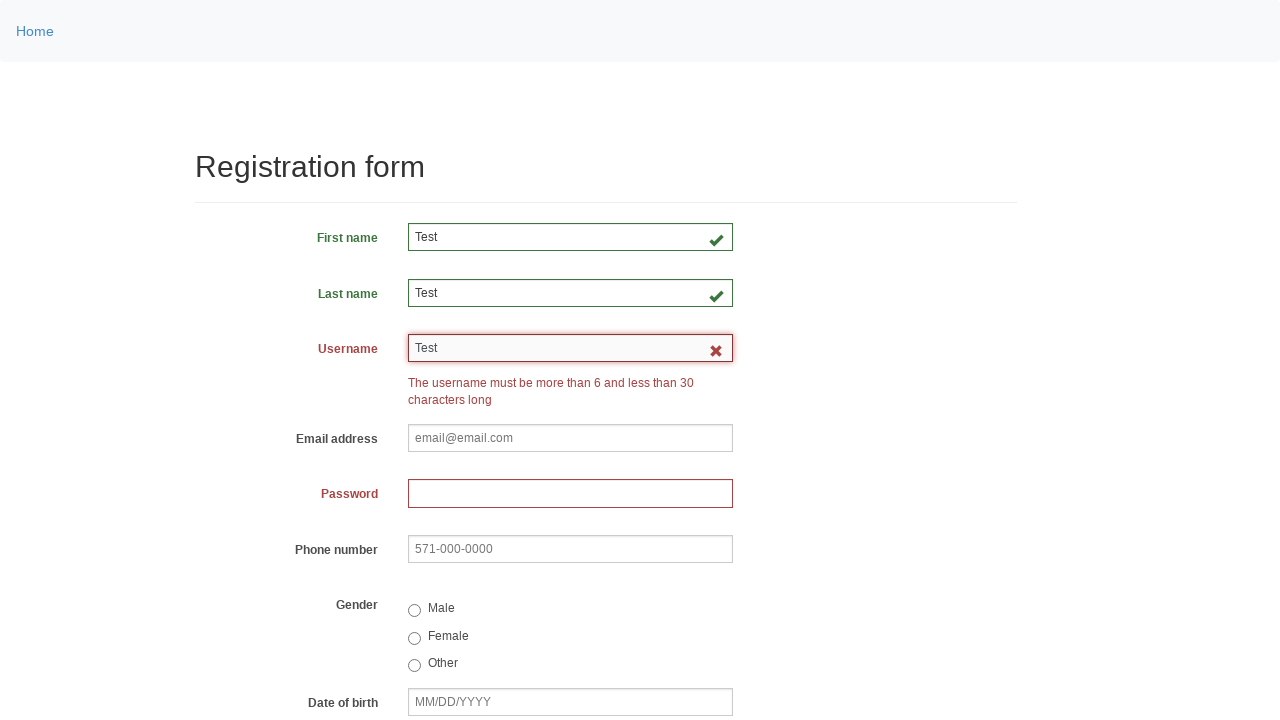

Waited 1234ms after selecting department option
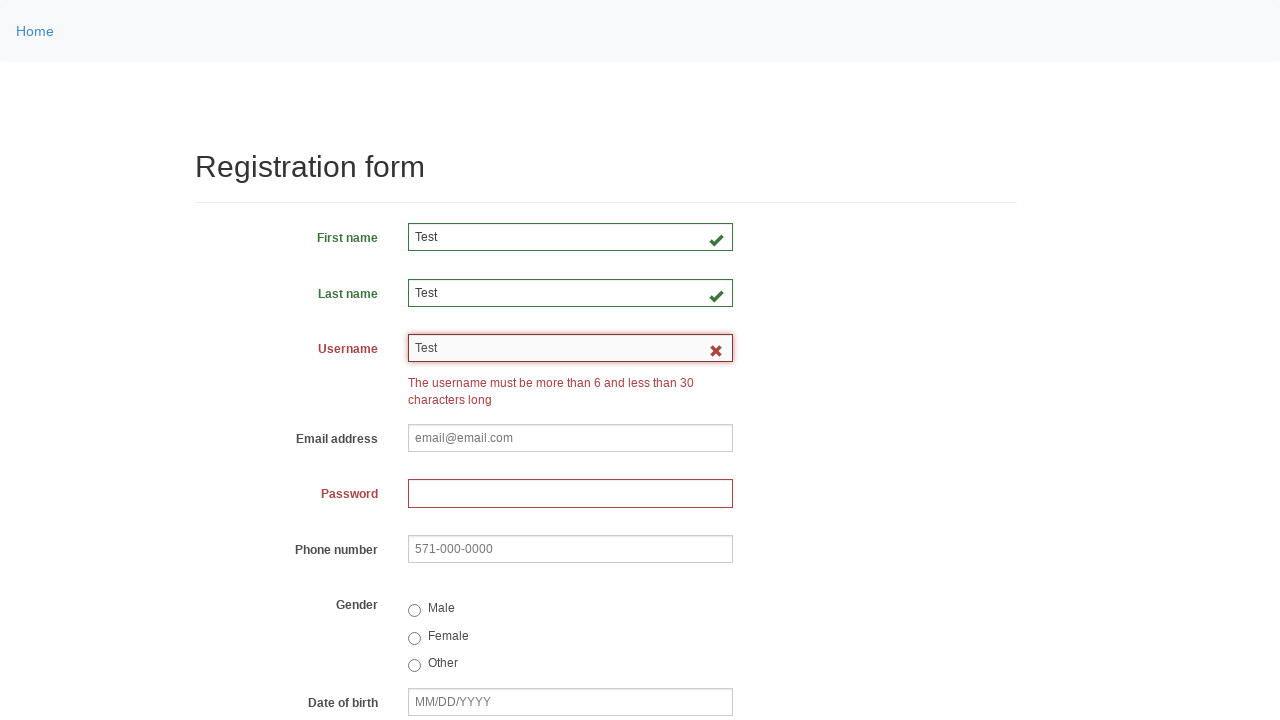

Selected department option containing 'Office': 'Tresurer's Office' on select[name='department']
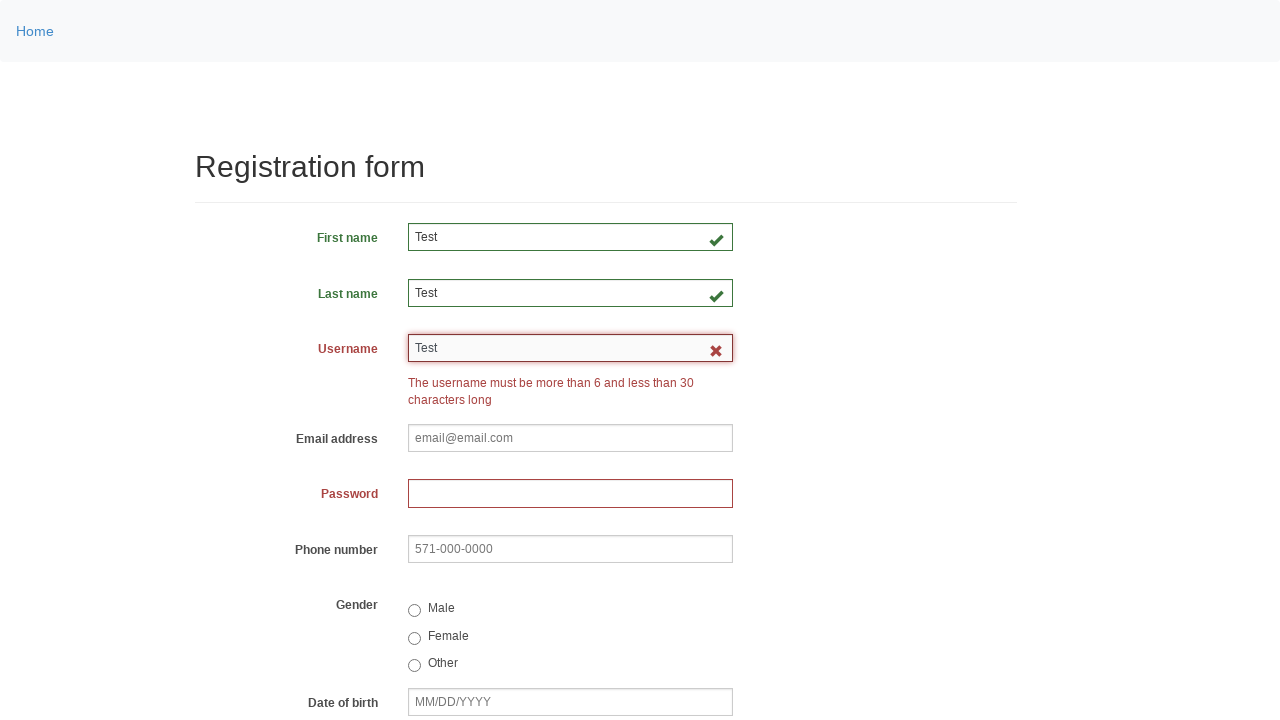

Waited 1234ms after selecting department option
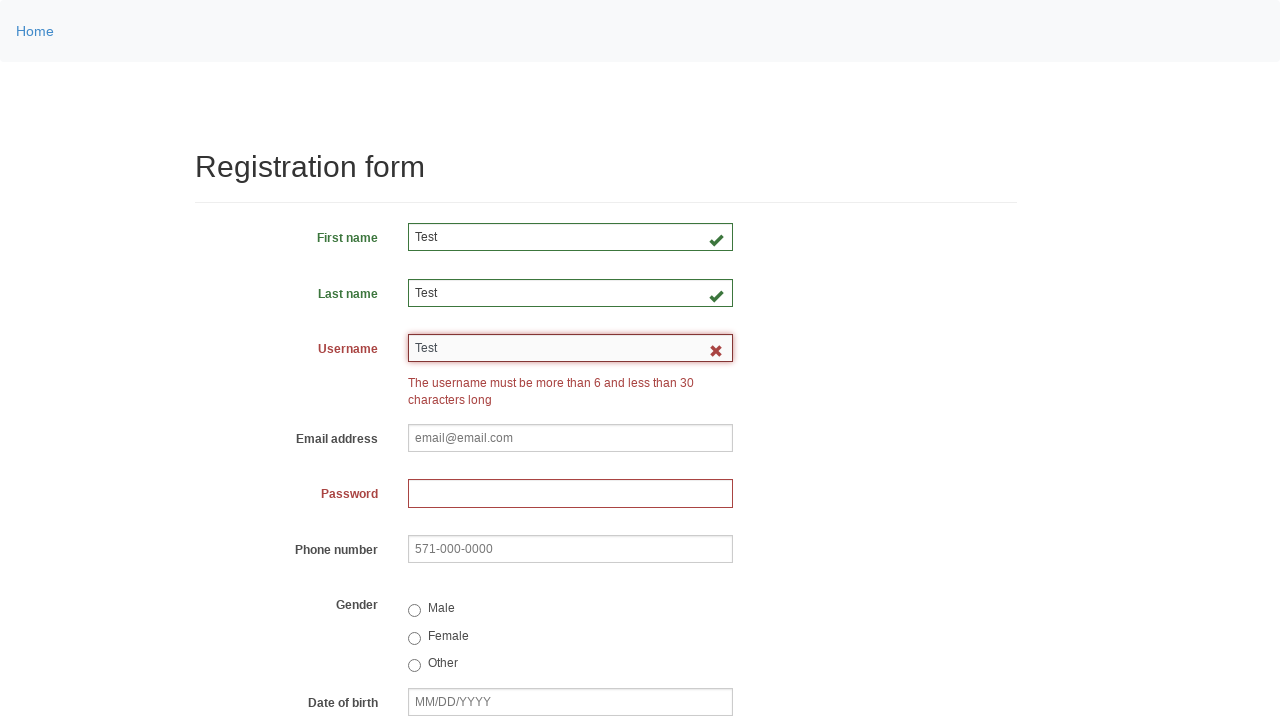

Selected department option containing 'Office': 'Mayor's Office' on select[name='department']
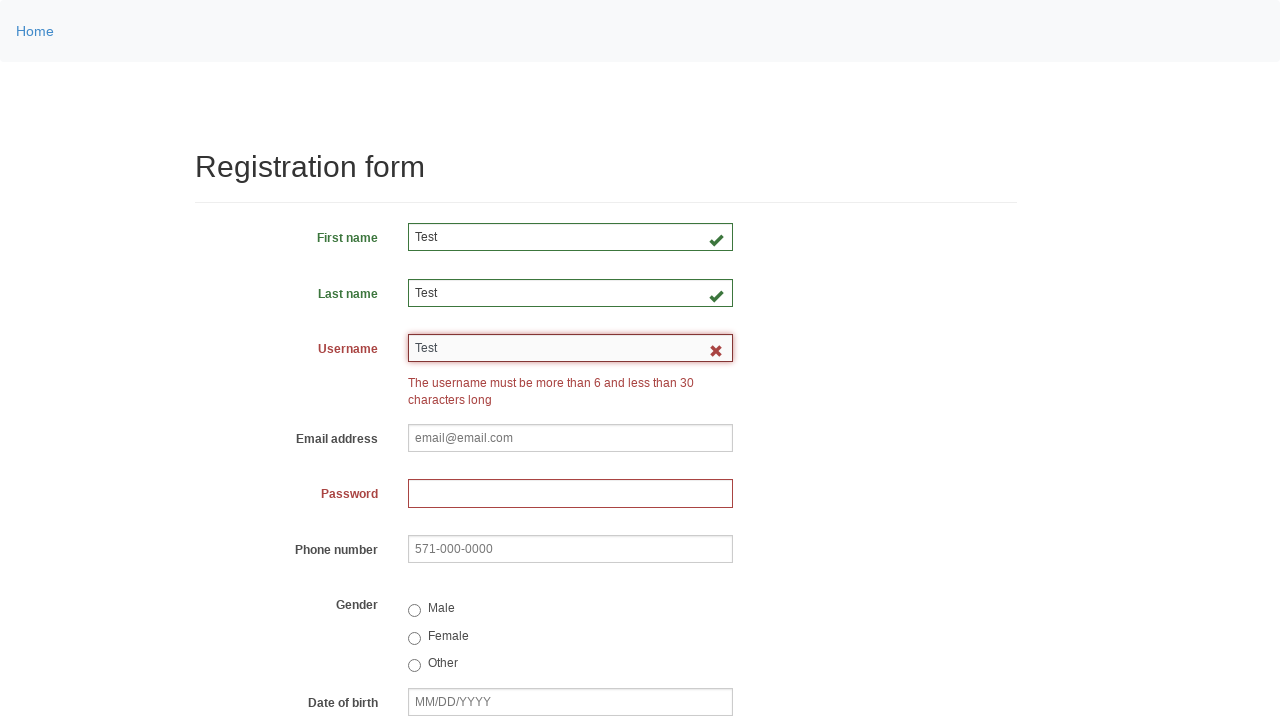

Waited 1234ms after selecting department option
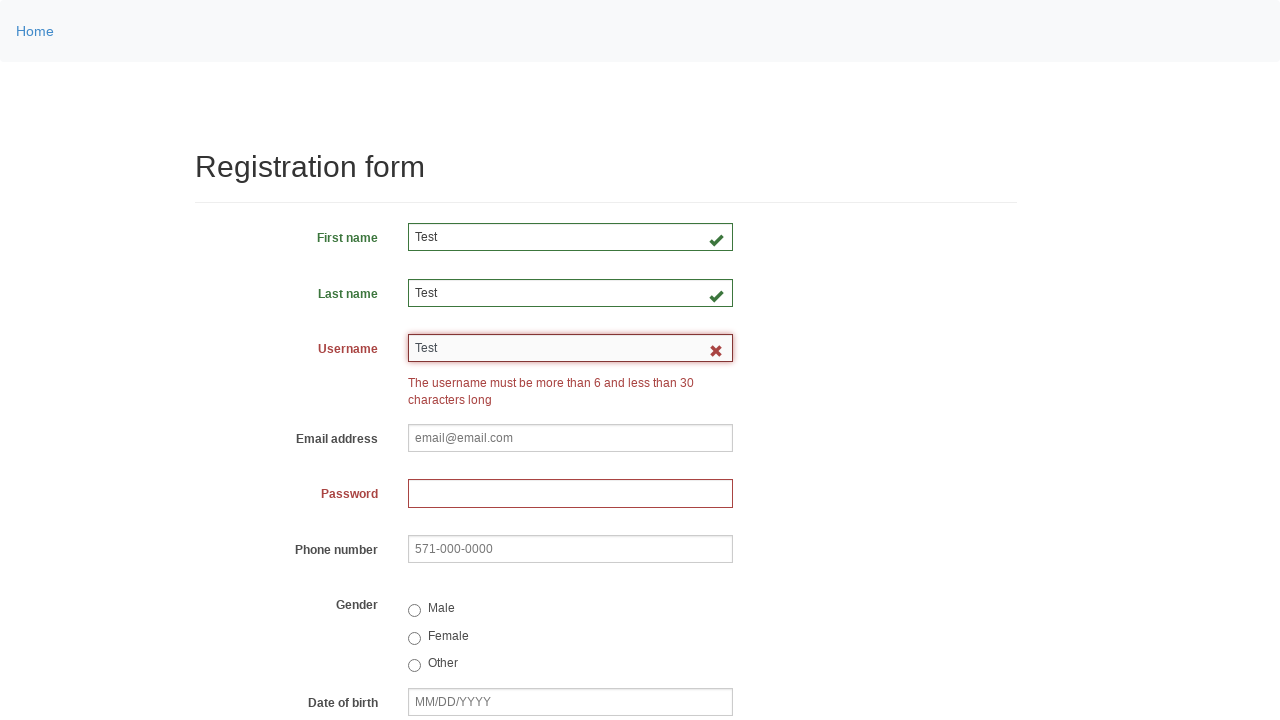

Selected department option containing 'Office': 'Tourism Office' on select[name='department']
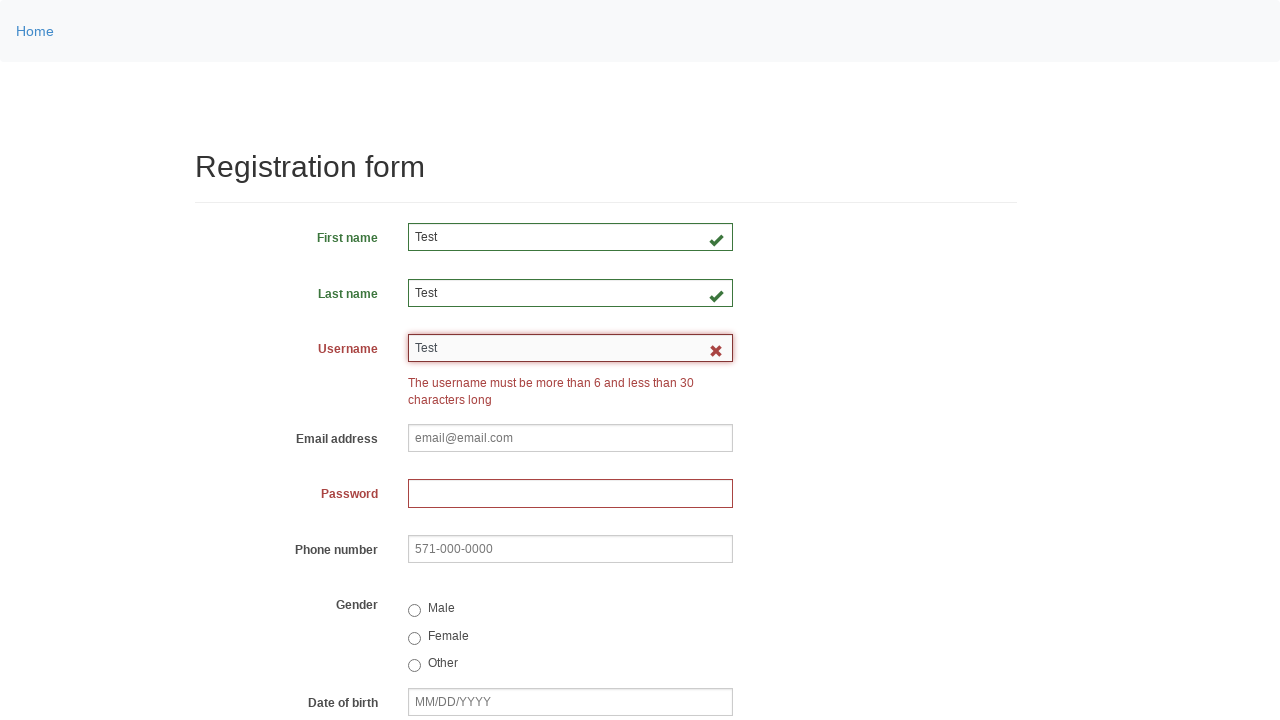

Waited 1234ms after selecting department option
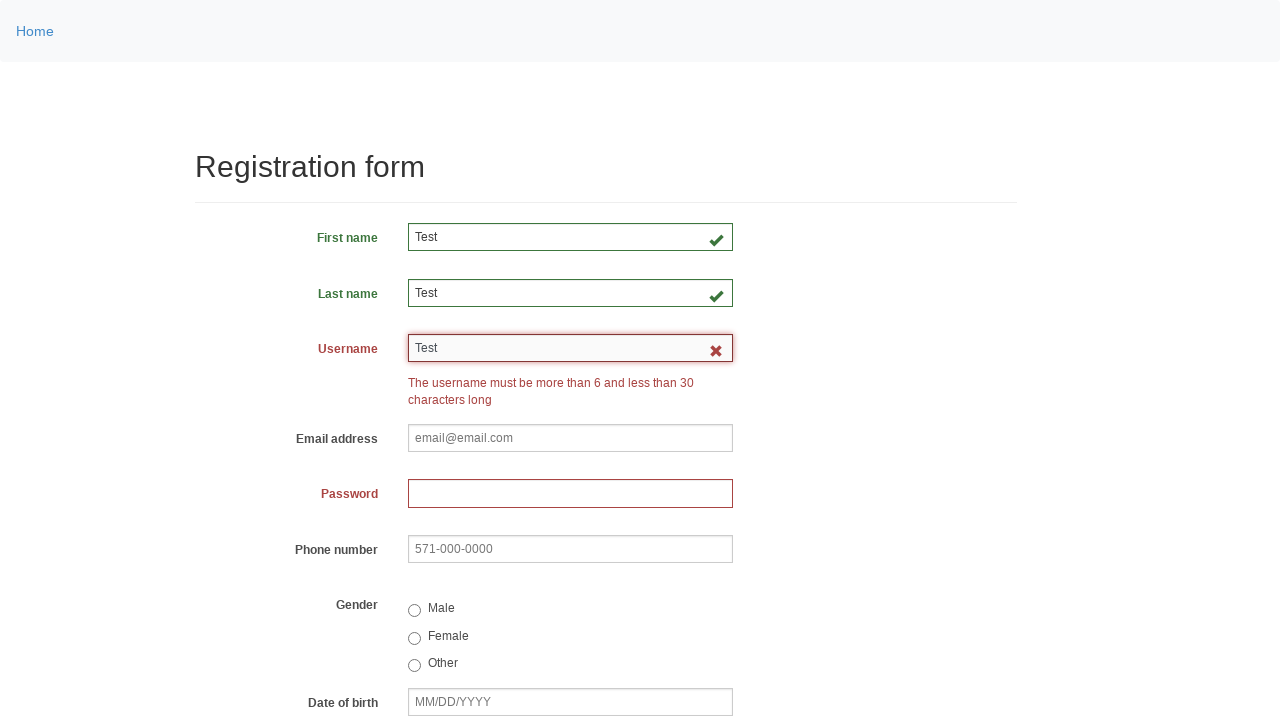

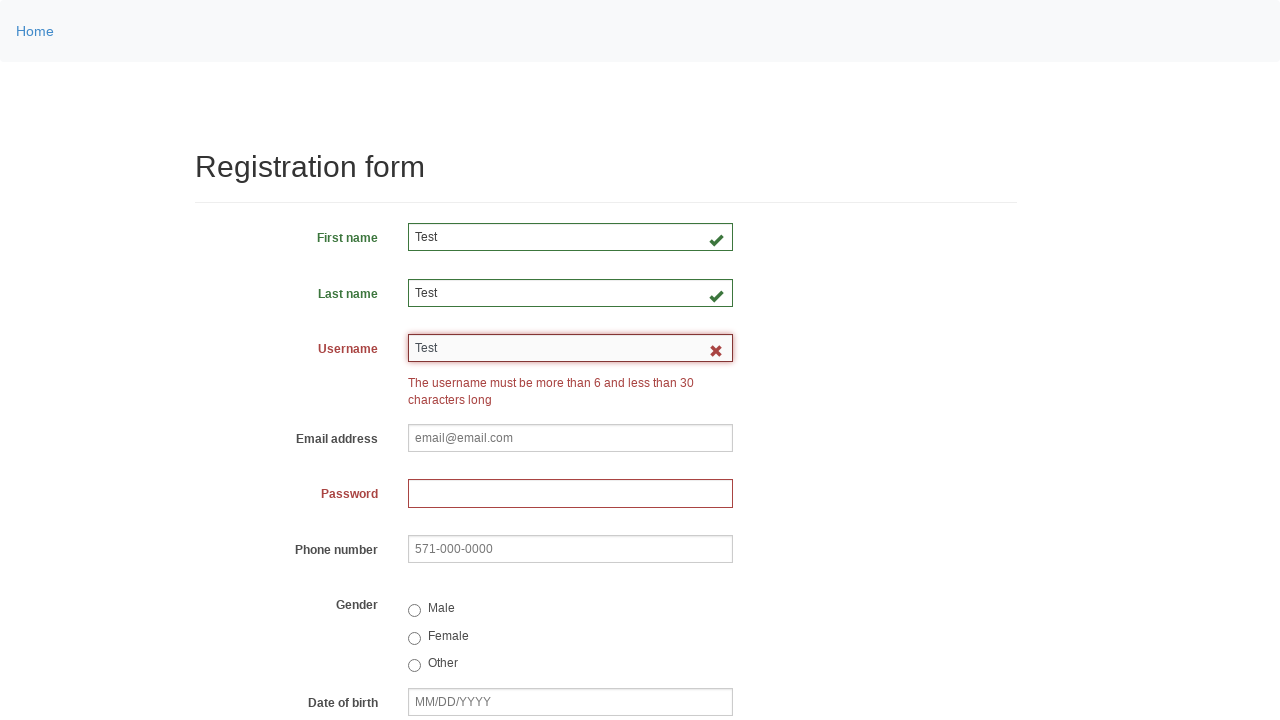